Tests navigation from Quick start page to Selenide examples GitHub organization by clicking the examples link

Starting URL: https://selenide.org/quick-start.html

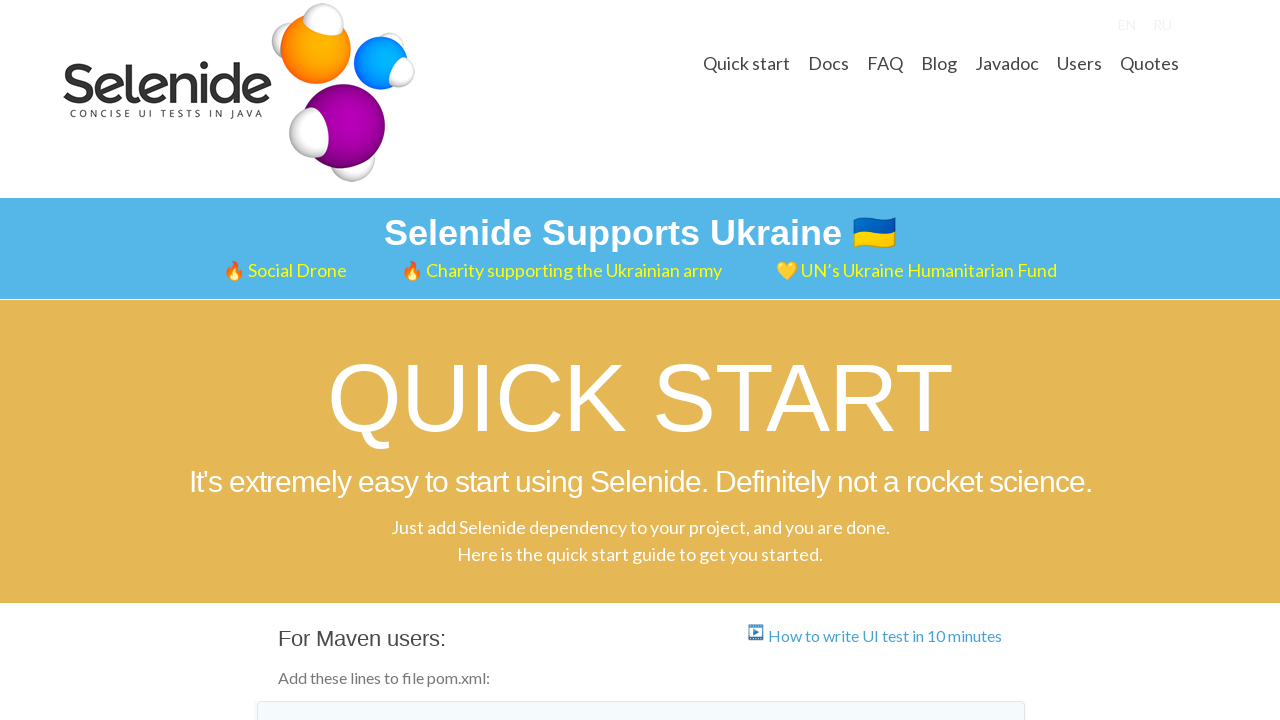

Located 'Selenide examples' link on Quick start page
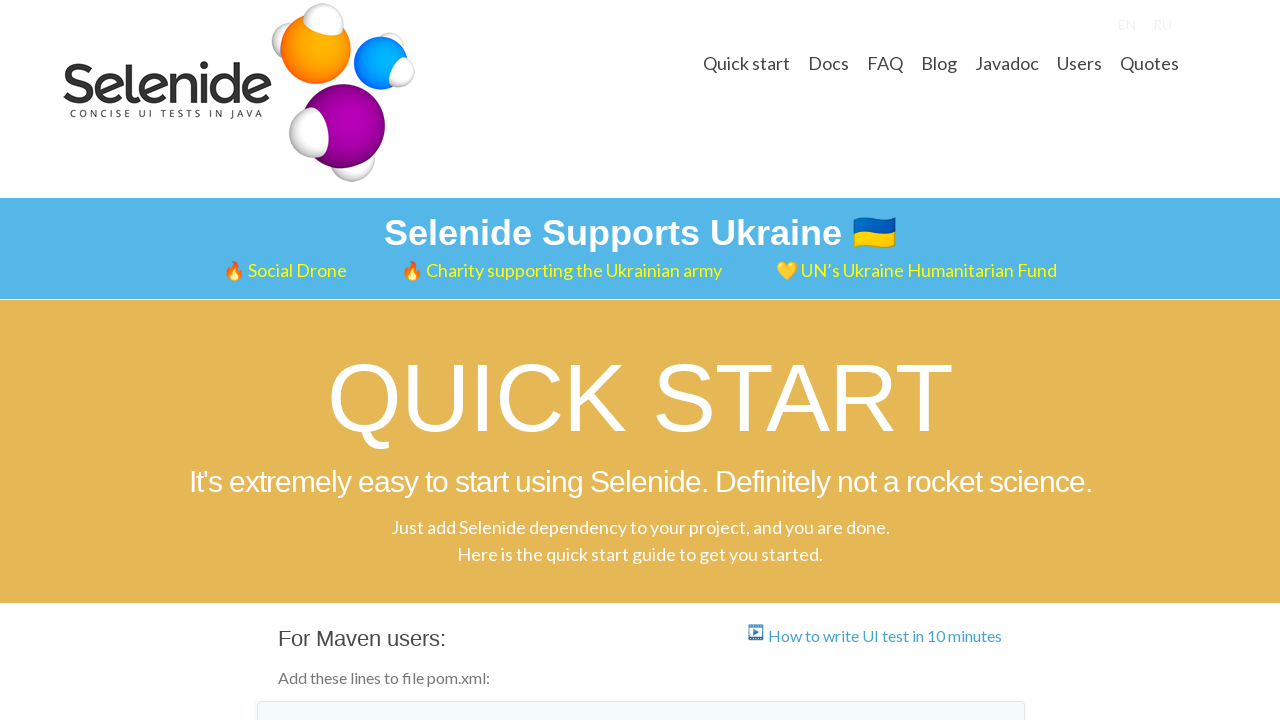

Verified Selenide examples link href points to GitHub organization
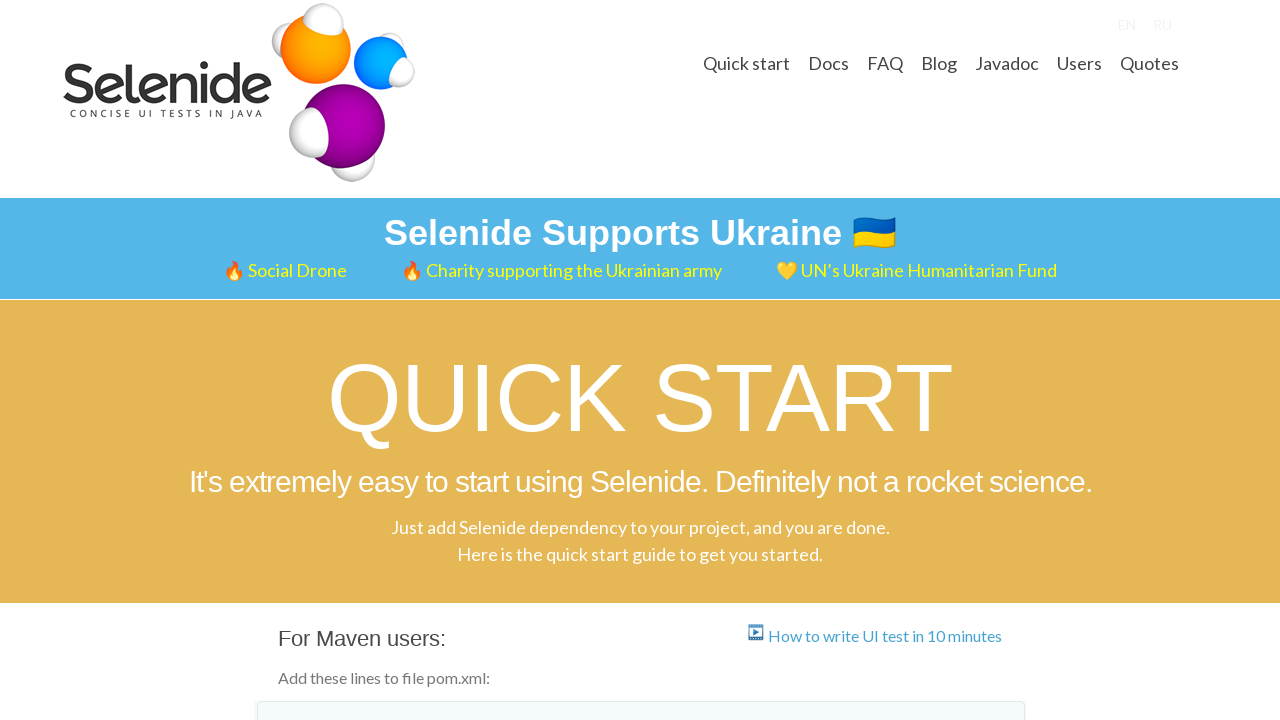

Clicked Selenide examples link via JavaScript
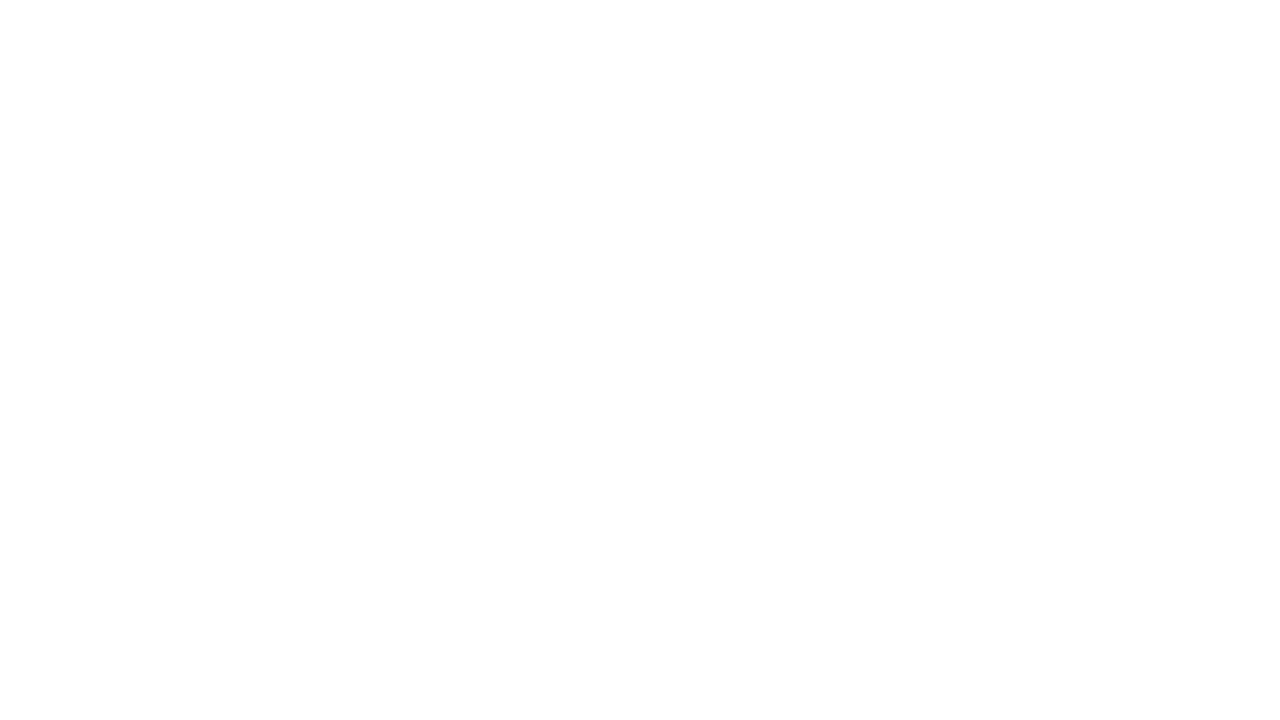

GitHub organization page loaded and orghead element is visible
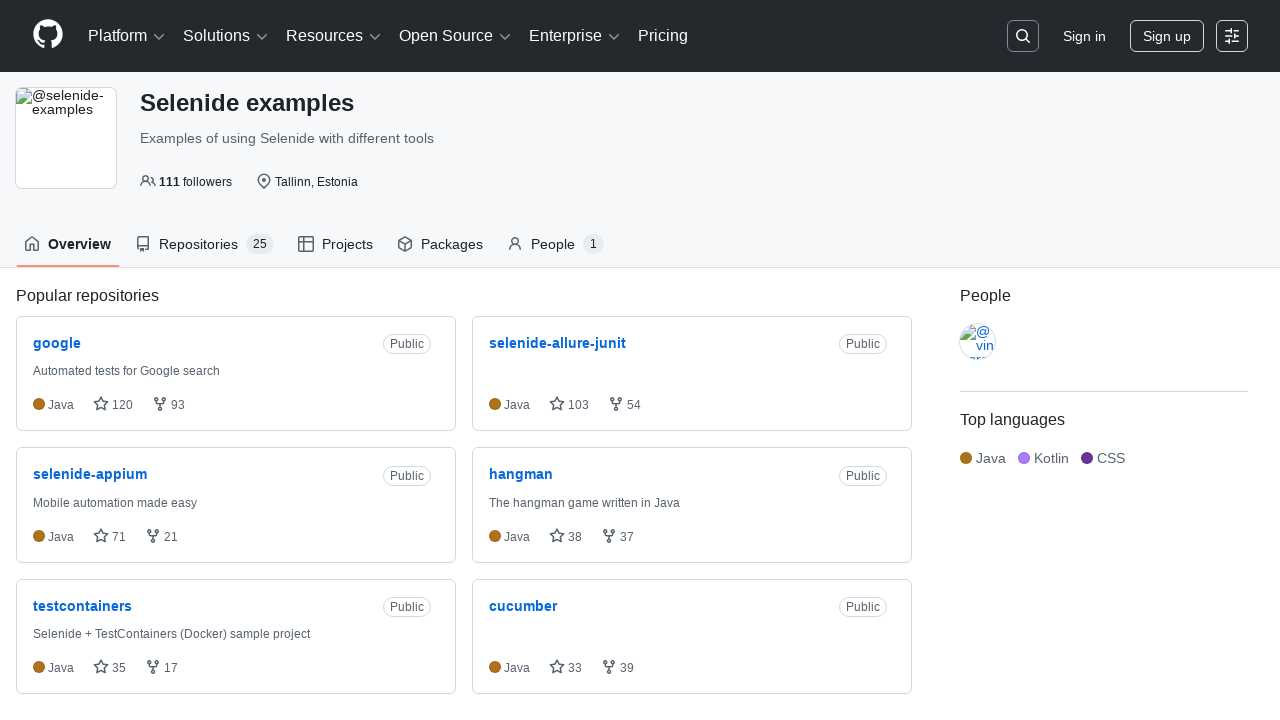

Verified 'Selenide examples' text is present in GitHub organization header
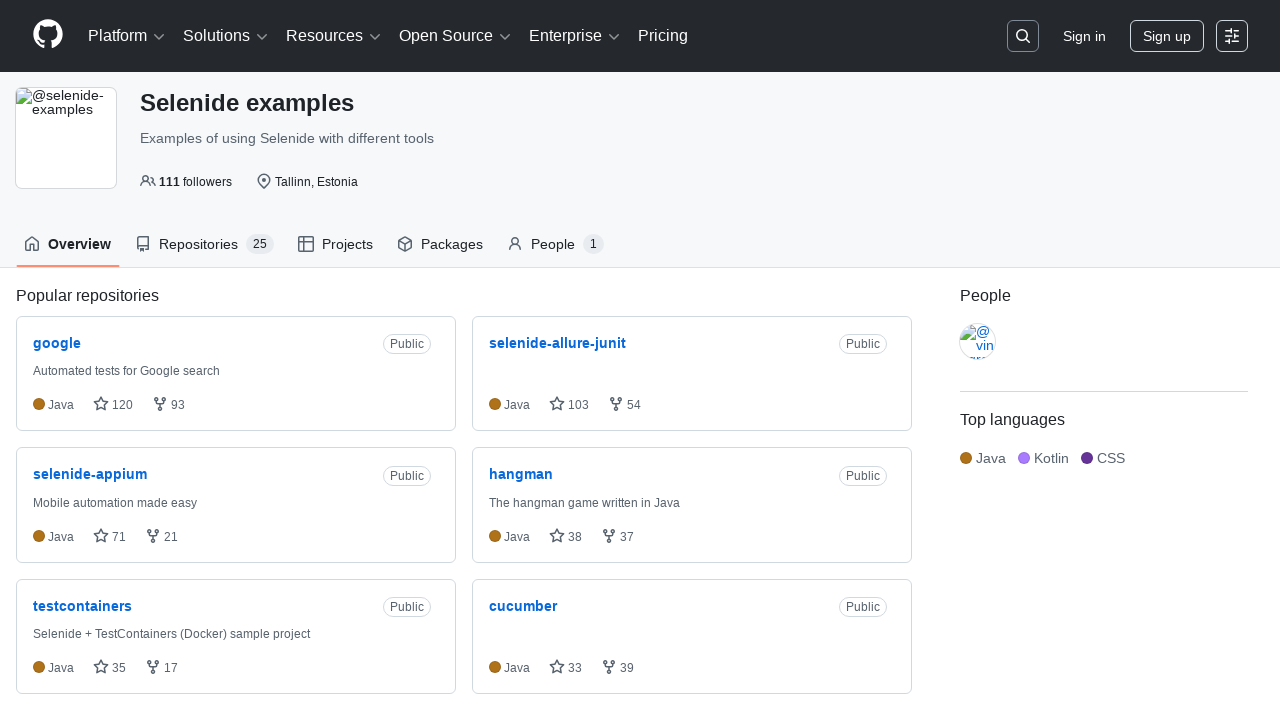

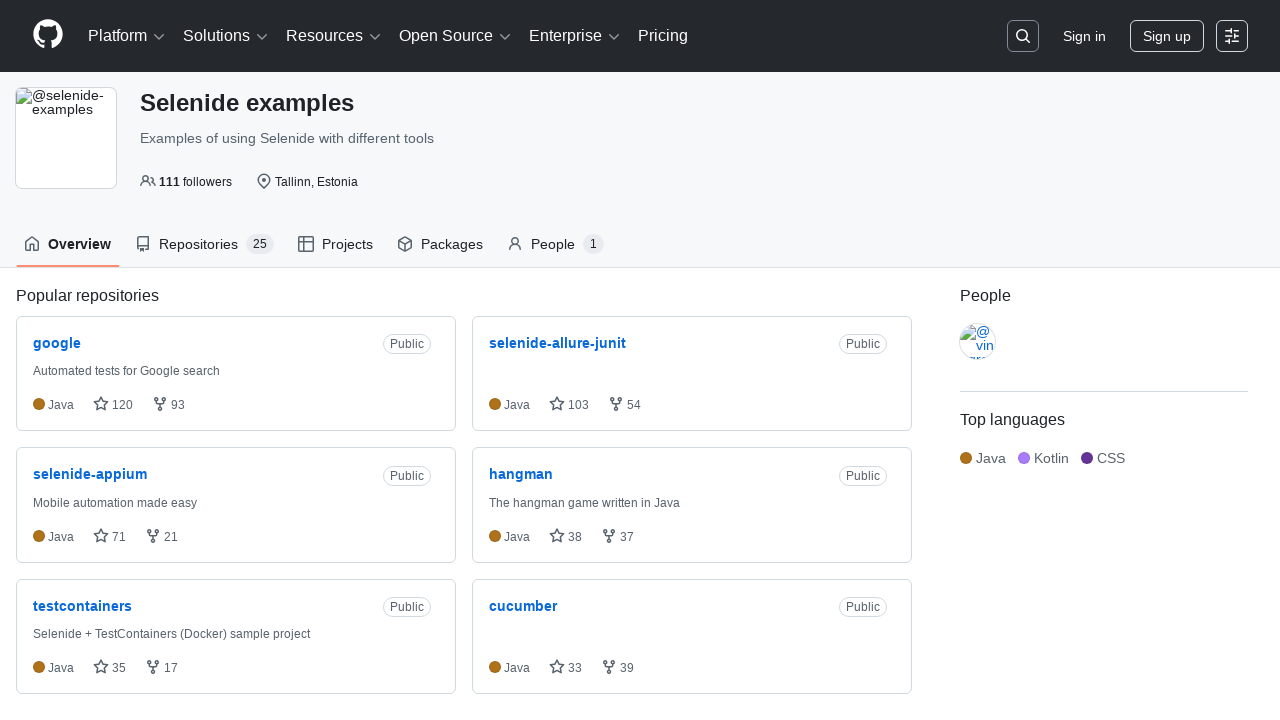